Tests that clicking All filter displays all todo items regardless of completion status.

Starting URL: https://demo.playwright.dev/todomvc

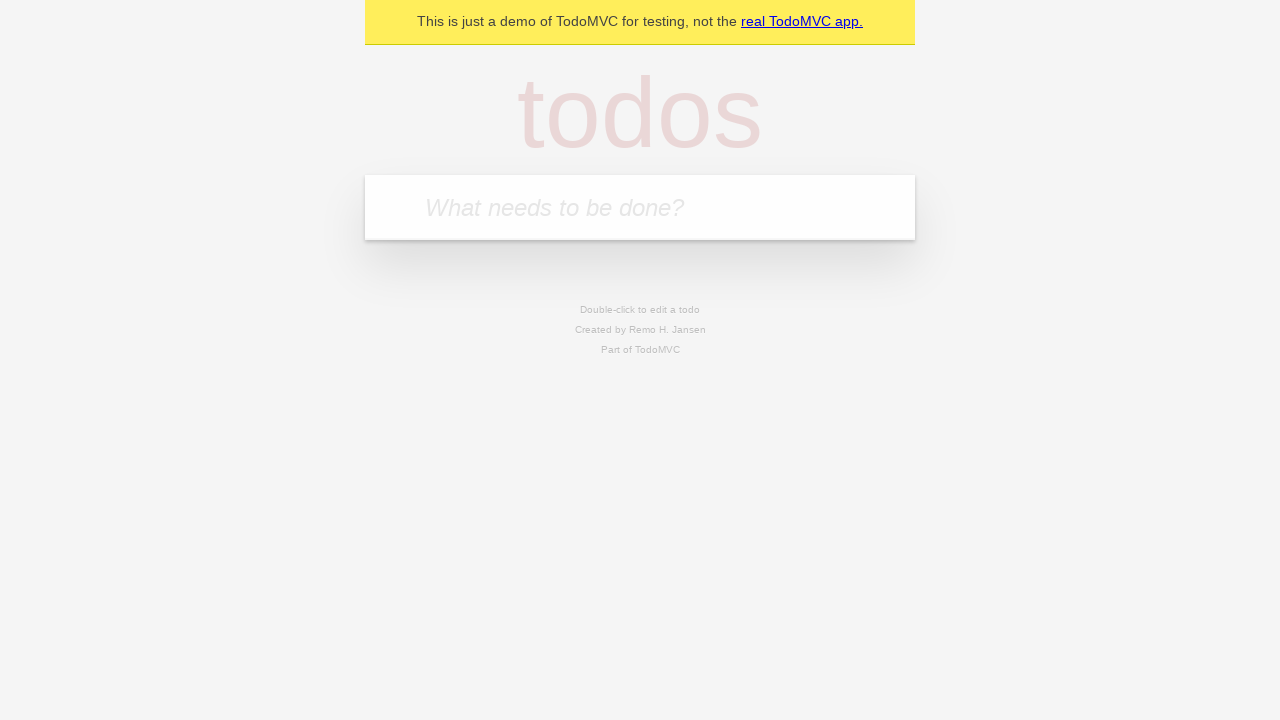

Filled todo input with 'buy some cheese' on internal:attr=[placeholder="What needs to be done?"i]
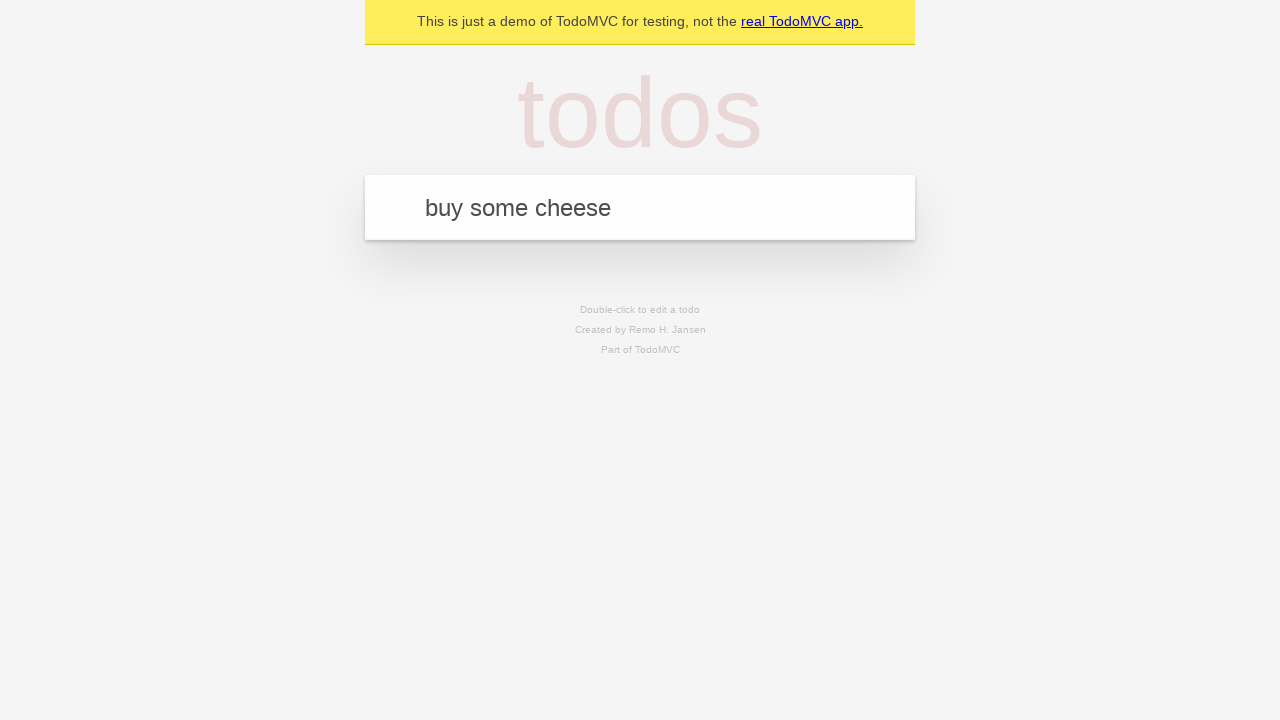

Pressed Enter to create todo 'buy some cheese' on internal:attr=[placeholder="What needs to be done?"i]
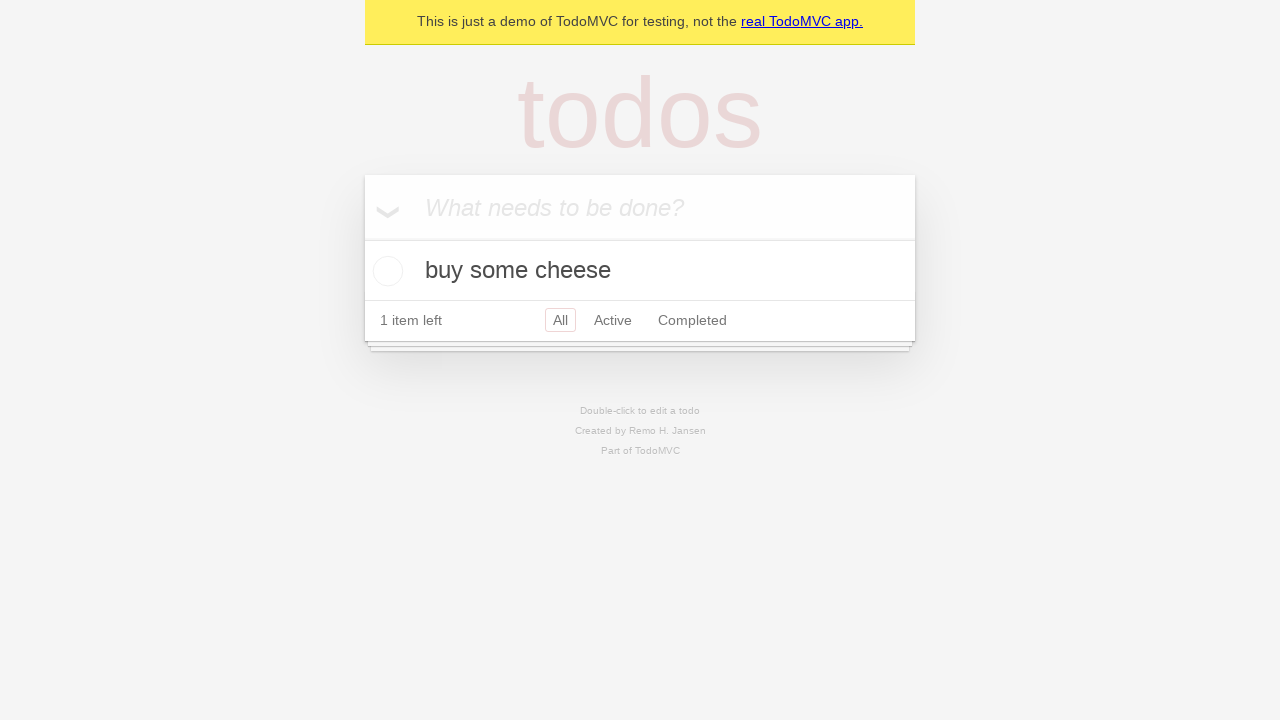

Filled todo input with 'feed the cat' on internal:attr=[placeholder="What needs to be done?"i]
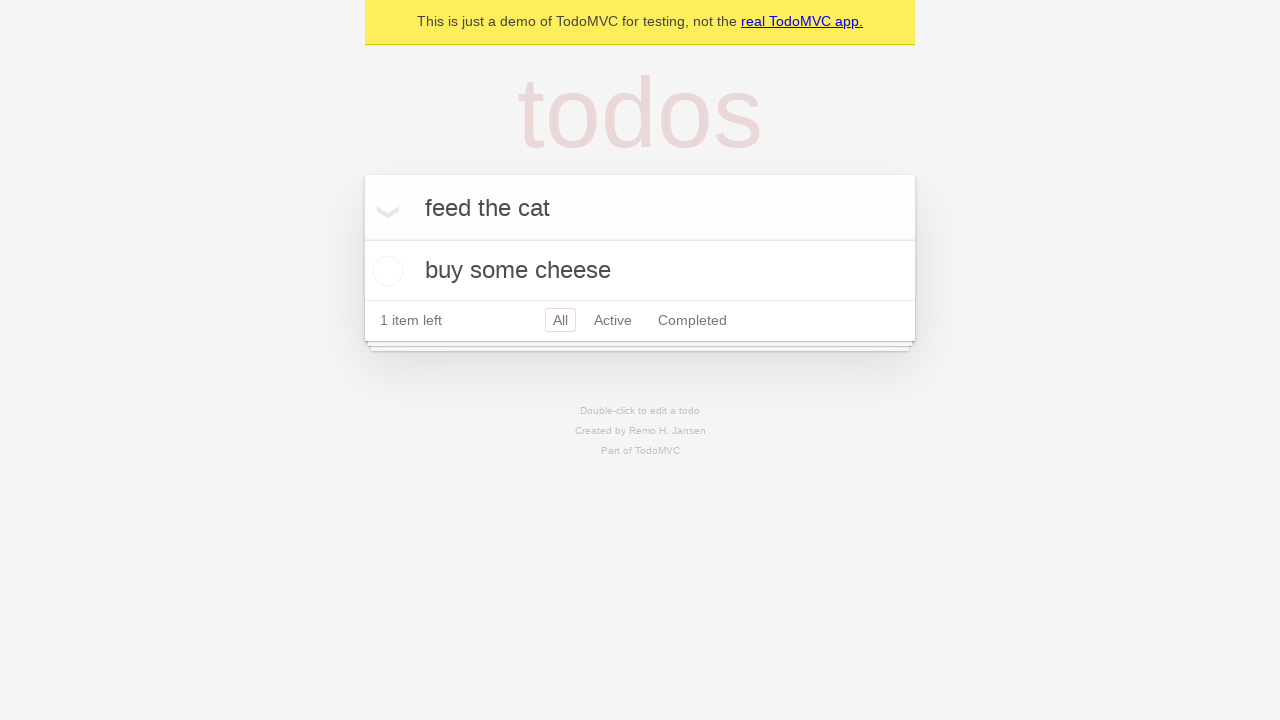

Pressed Enter to create todo 'feed the cat' on internal:attr=[placeholder="What needs to be done?"i]
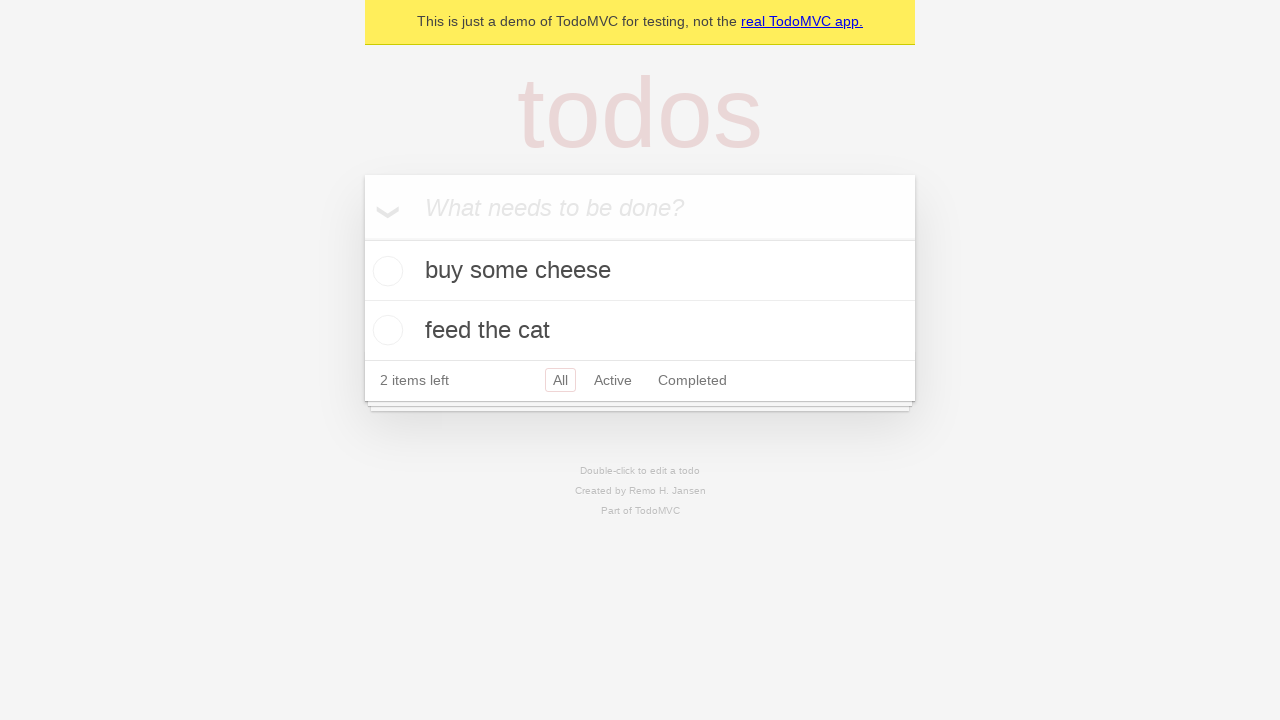

Filled todo input with 'book a doctors appointment' on internal:attr=[placeholder="What needs to be done?"i]
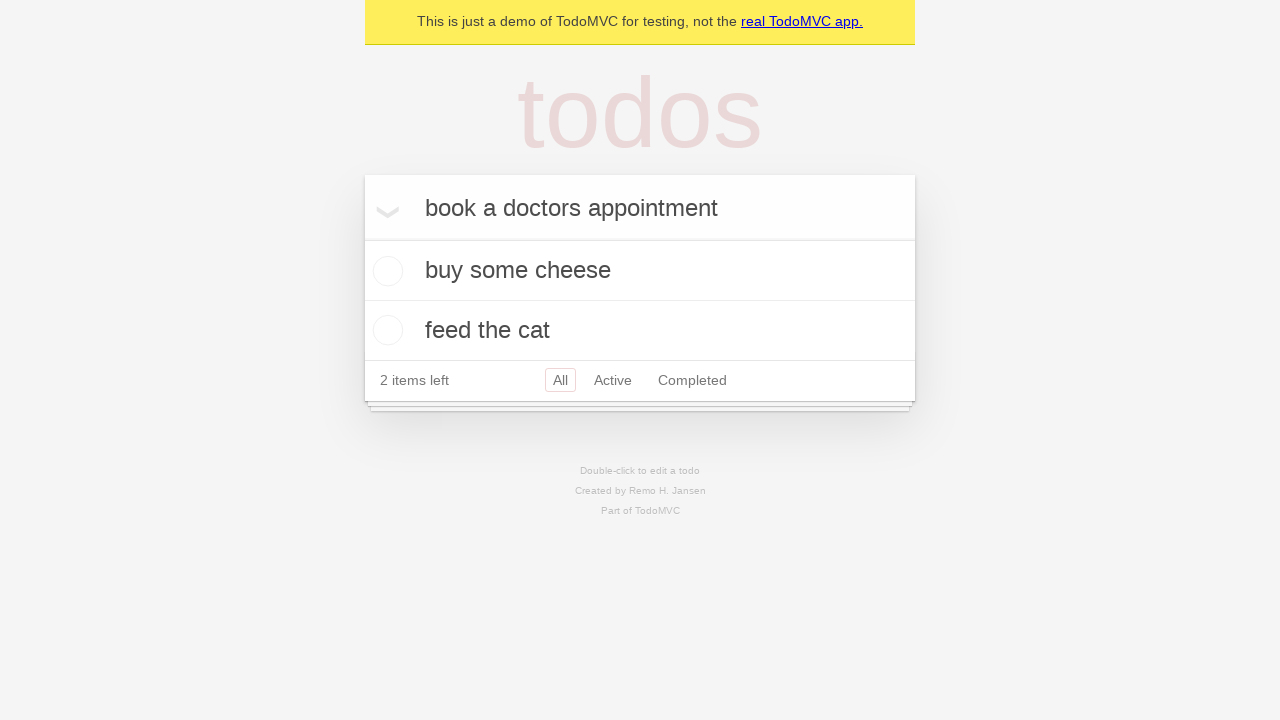

Pressed Enter to create todo 'book a doctors appointment' on internal:attr=[placeholder="What needs to be done?"i]
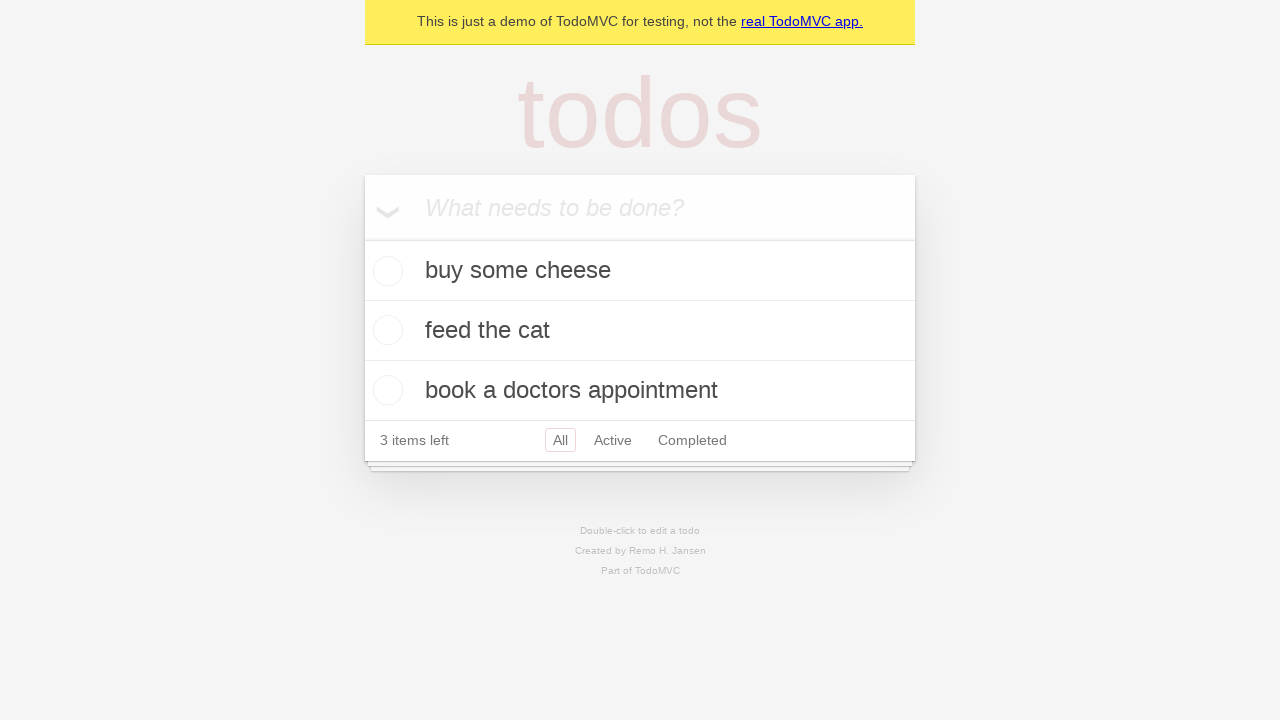

Checked the second todo item as complete at (385, 330) on internal:testid=[data-testid="todo-item"s] >> nth=1 >> internal:role=checkbox
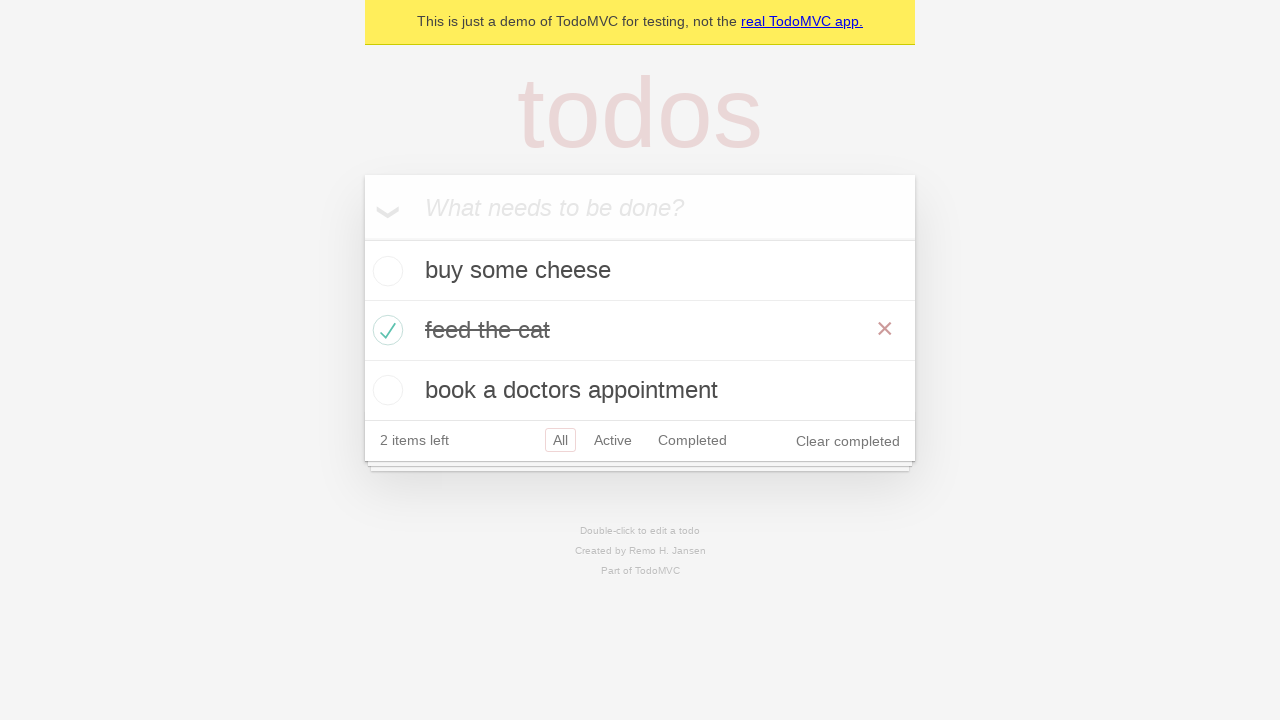

Clicked Active filter at (613, 440) on internal:role=link[name="Active"i]
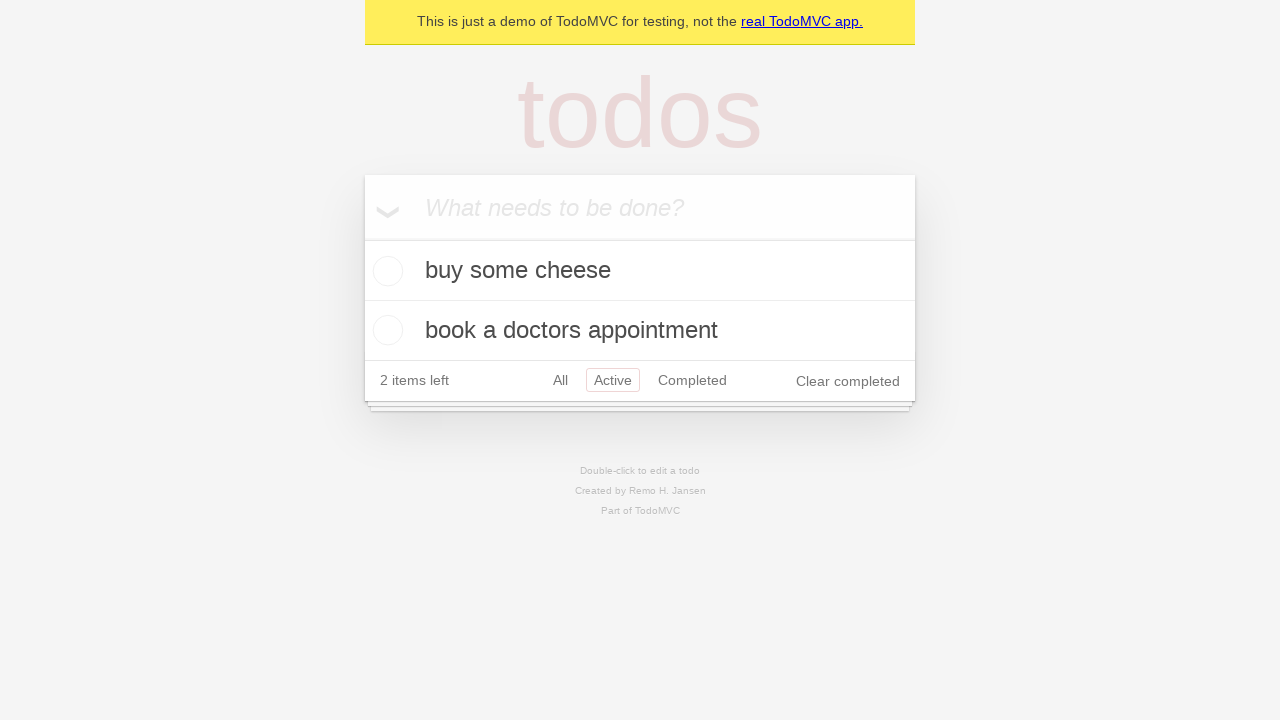

Clicked Completed filter at (692, 380) on internal:role=link[name="Completed"i]
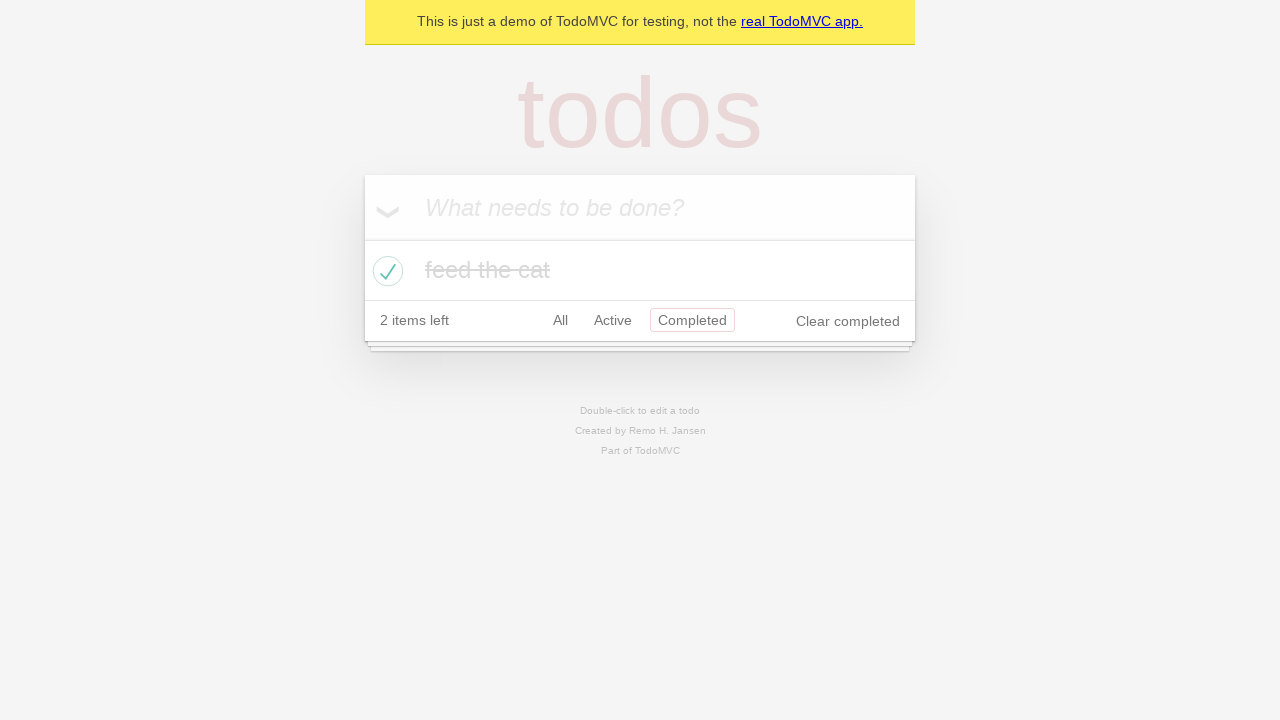

Clicked All filter at (560, 320) on internal:role=link[name="All"i]
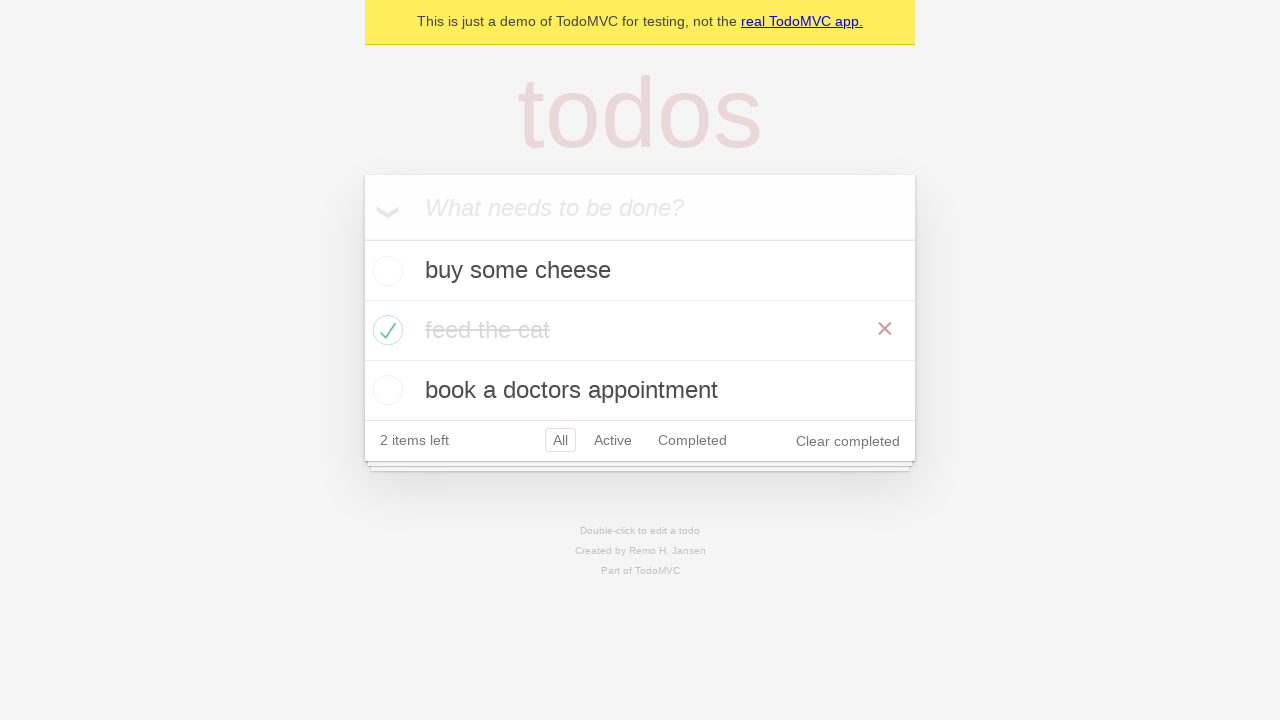

Verified all todo items are displayed
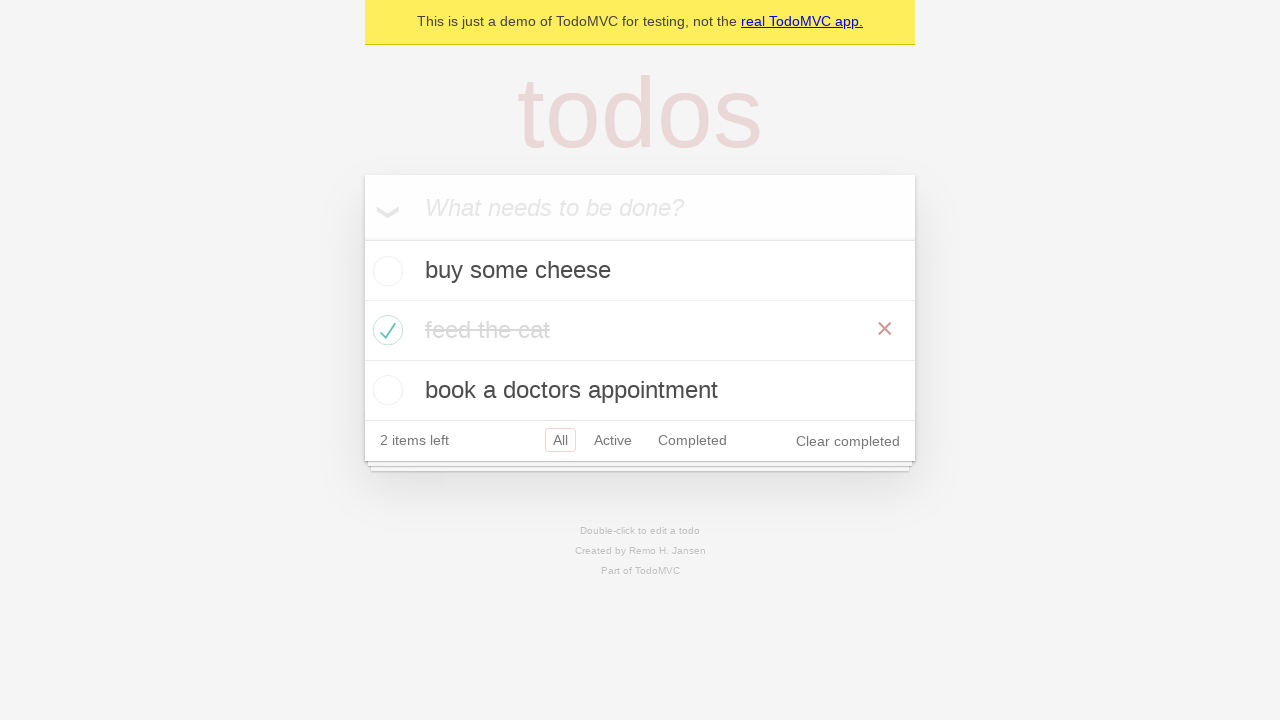

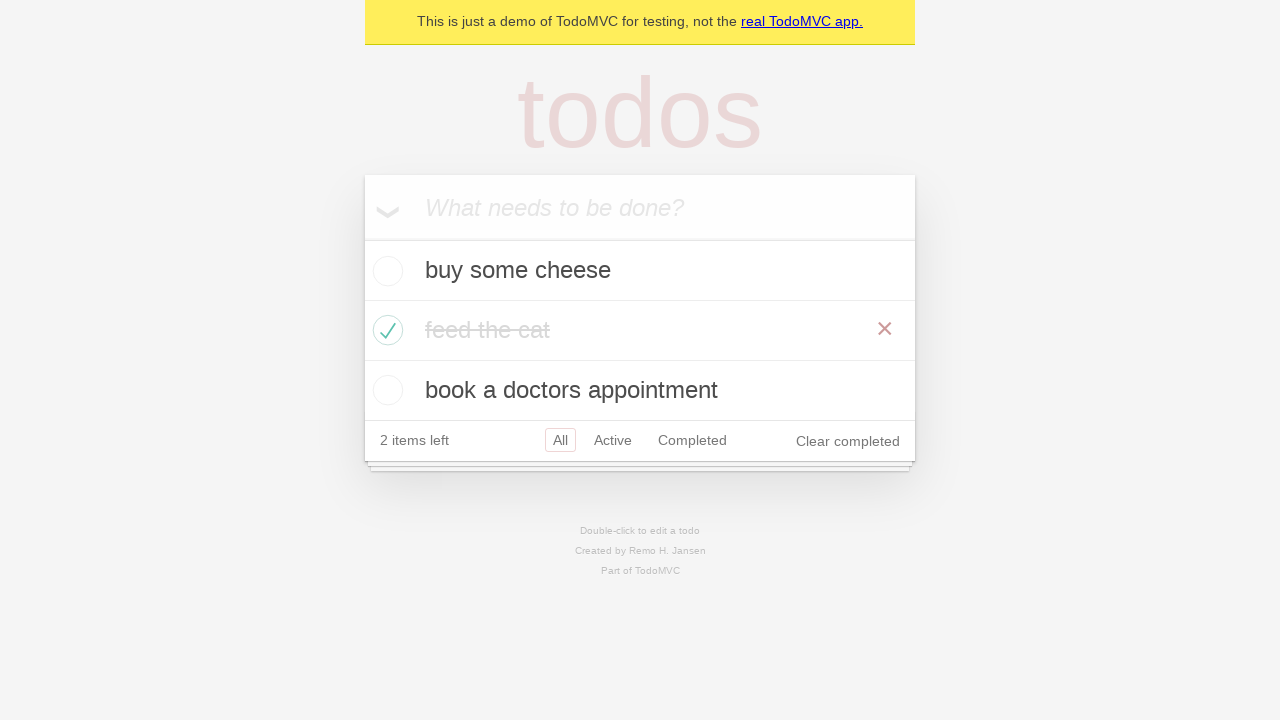